Tests flight booking dropdown functionality by selecting Bangalore as origin and Chennai as destination from the dropdown menus on a practice website.

Starting URL: https://rahulshettyacademy.com/dropdownsPractise/

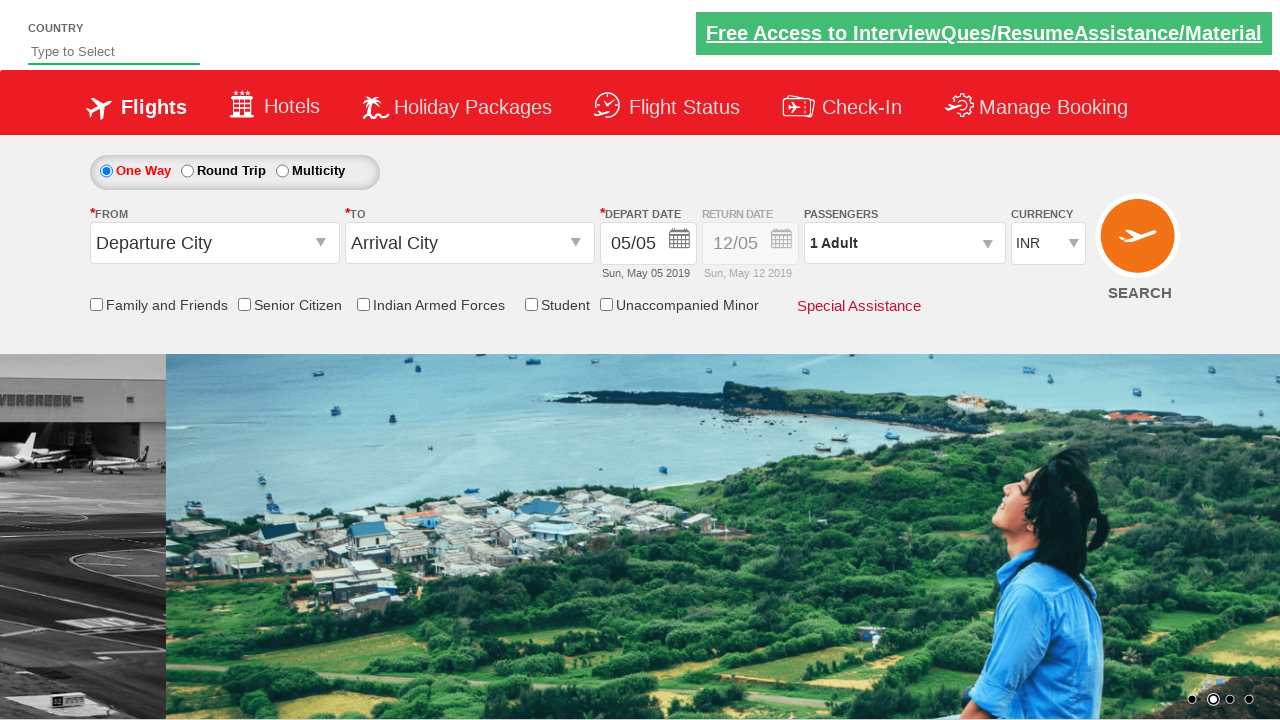

Clicked on origin station dropdown to open it at (214, 243) on #ctl00_mainContent_ddl_originStation1_CTXT
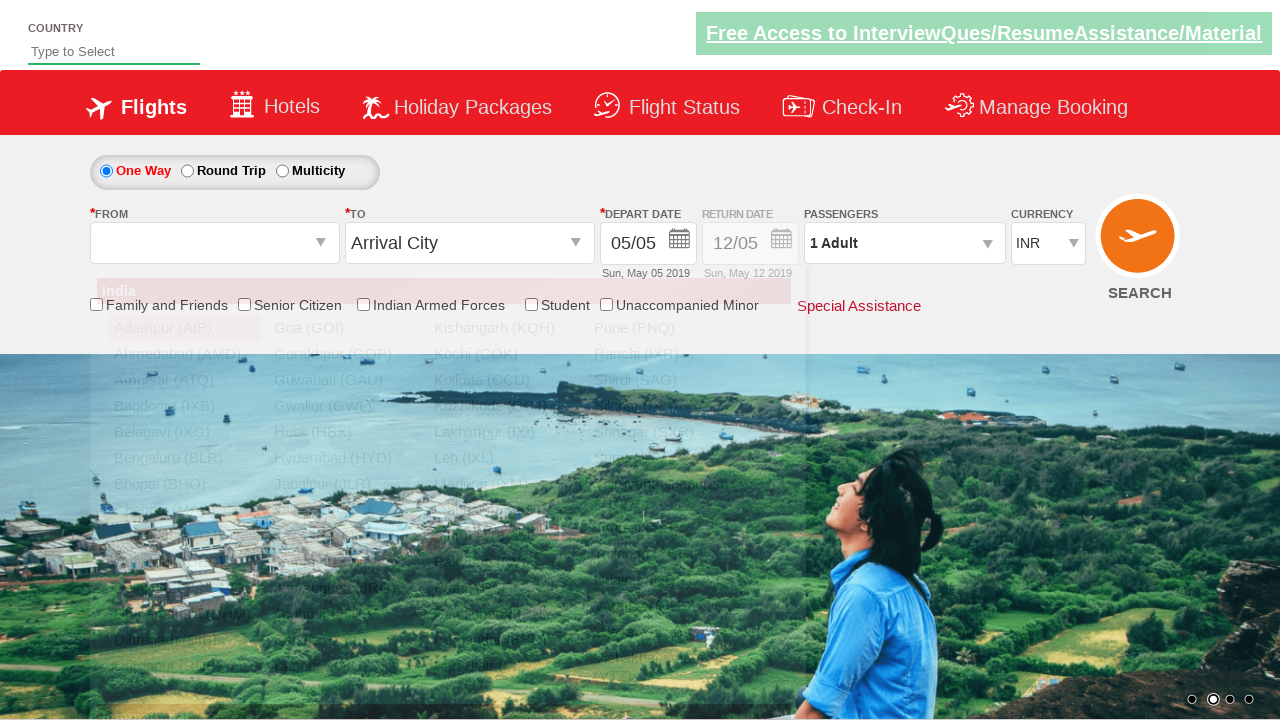

Selected Bangalore (BLR) as the origin city at (184, 458) on xpath=//a[@value='BLR']
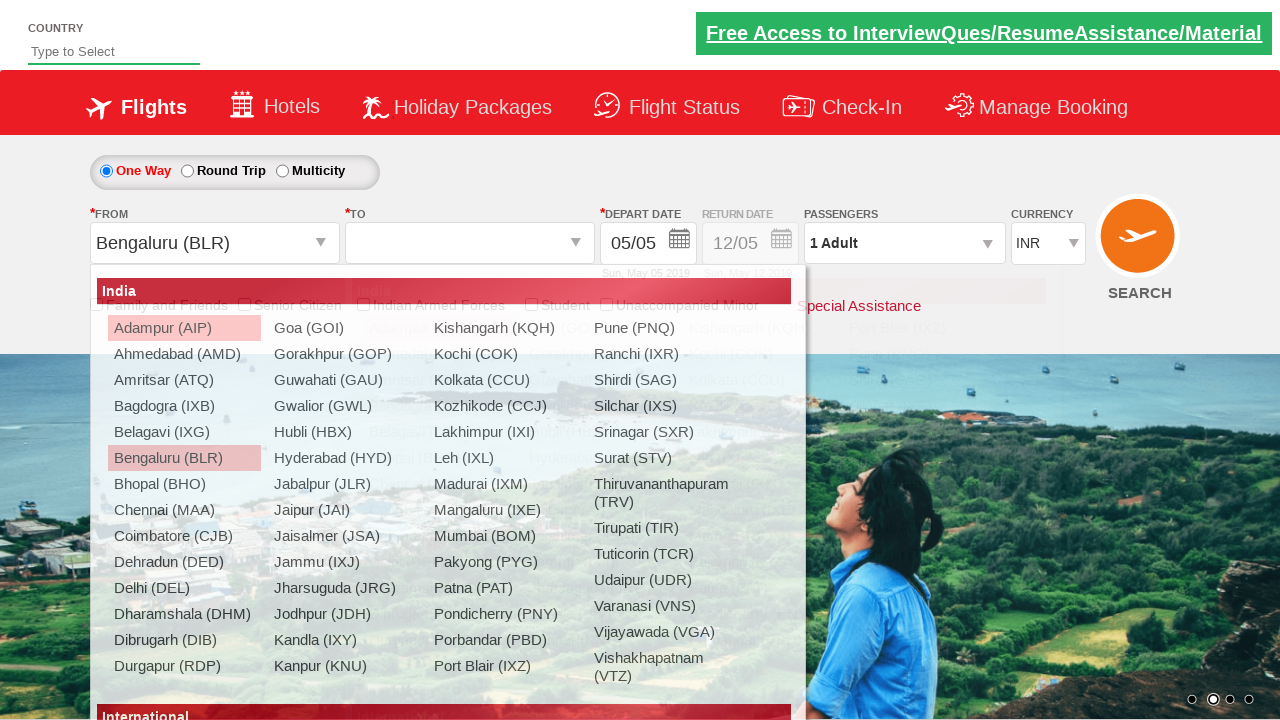

Waited 2 seconds for dropdown animation to complete
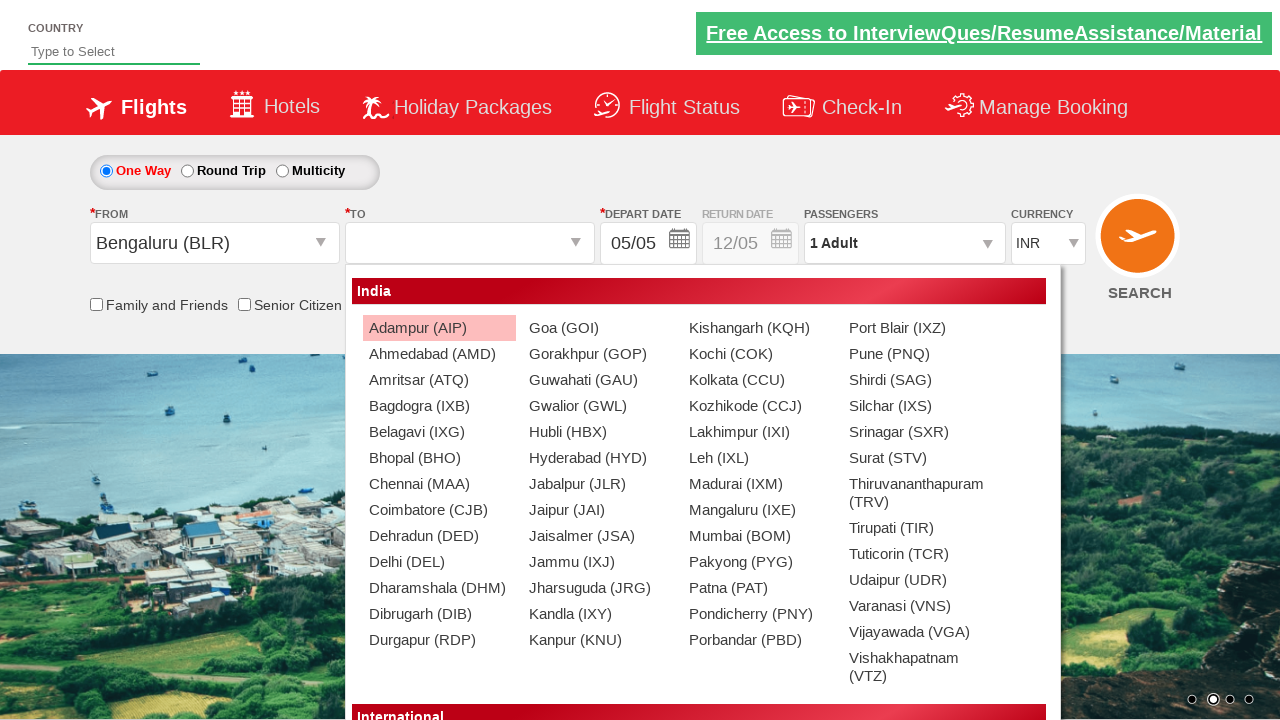

Selected Chennai (MAA) as the destination city using parent-child XPath at (439, 484) on xpath=//div[@id='glsctl00_mainContent_ddl_destinationStation1_CTNR']//a[@value='
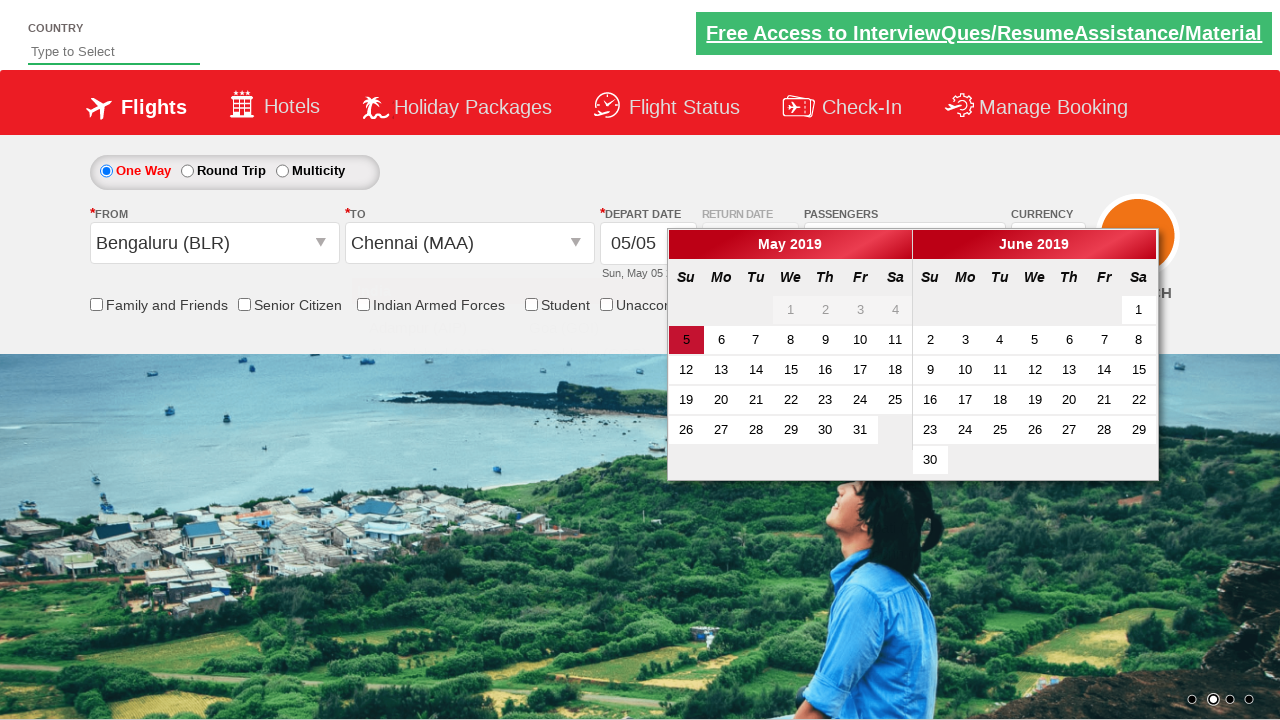

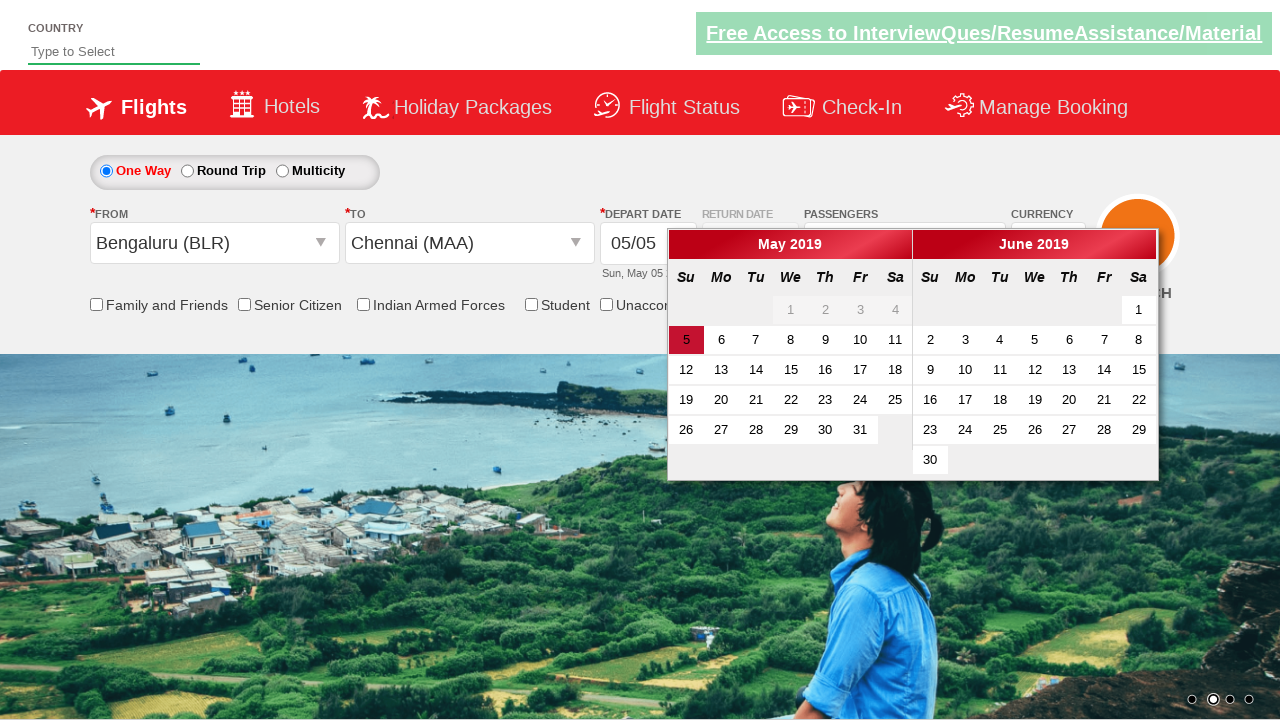